Tests that clicking the cancel button navigates back to the game page

Starting URL: https://ccfe6cfc.minesweeperblazor.pages.dev/gameSettings

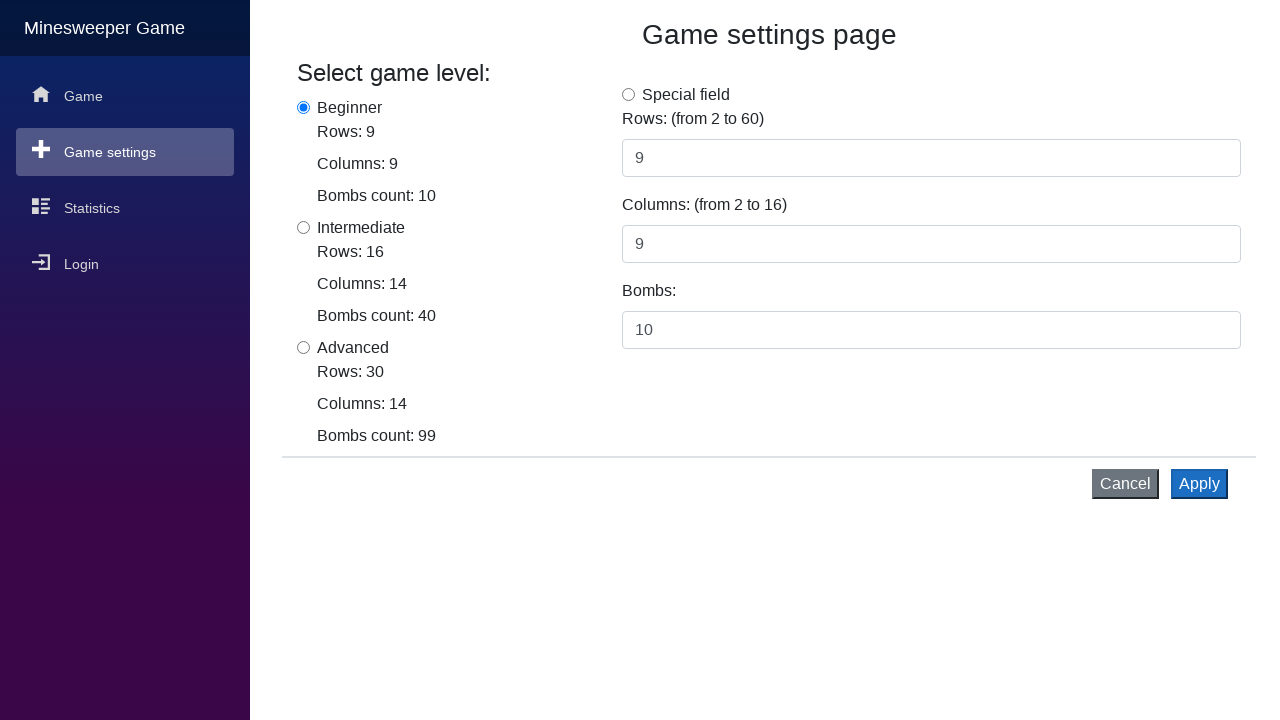

Cancel button appeared on game settings page
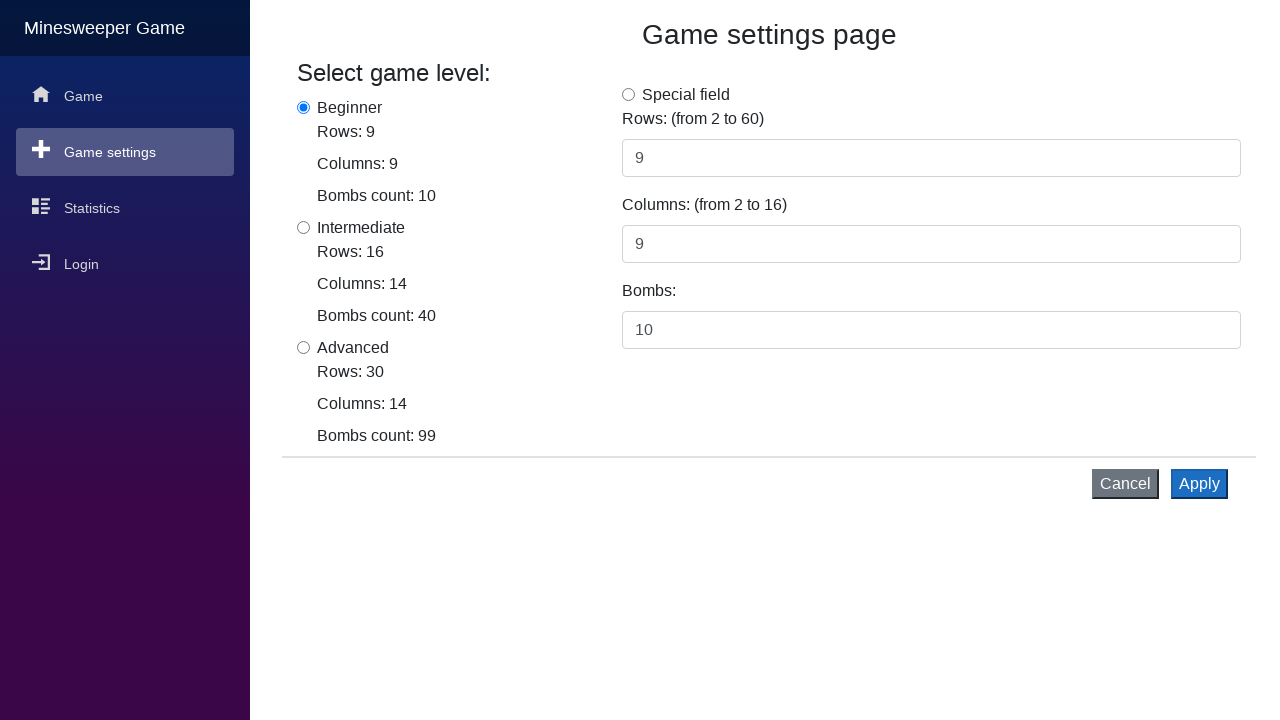

Clicked cancel button to navigate back to game page at (1126, 484) on xpath=/html/body/app/div[2]/div/div[2]/div/div/button[1]
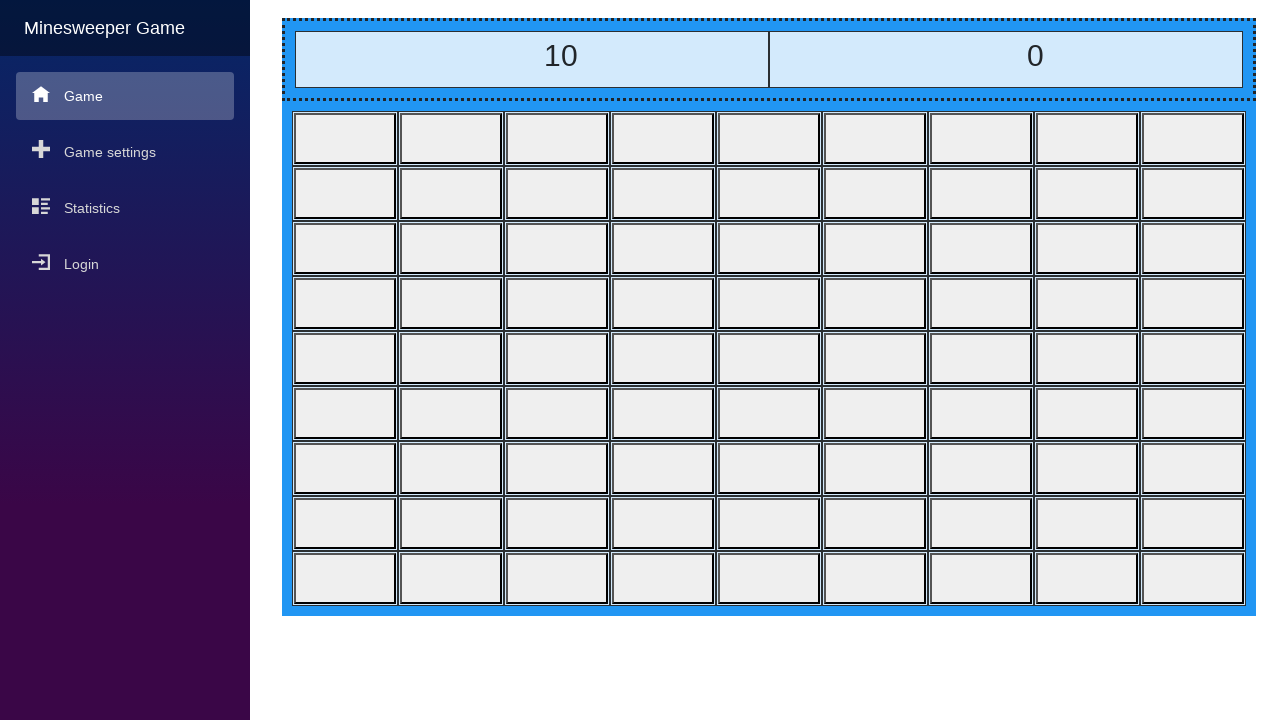

Successfully navigated back to game page
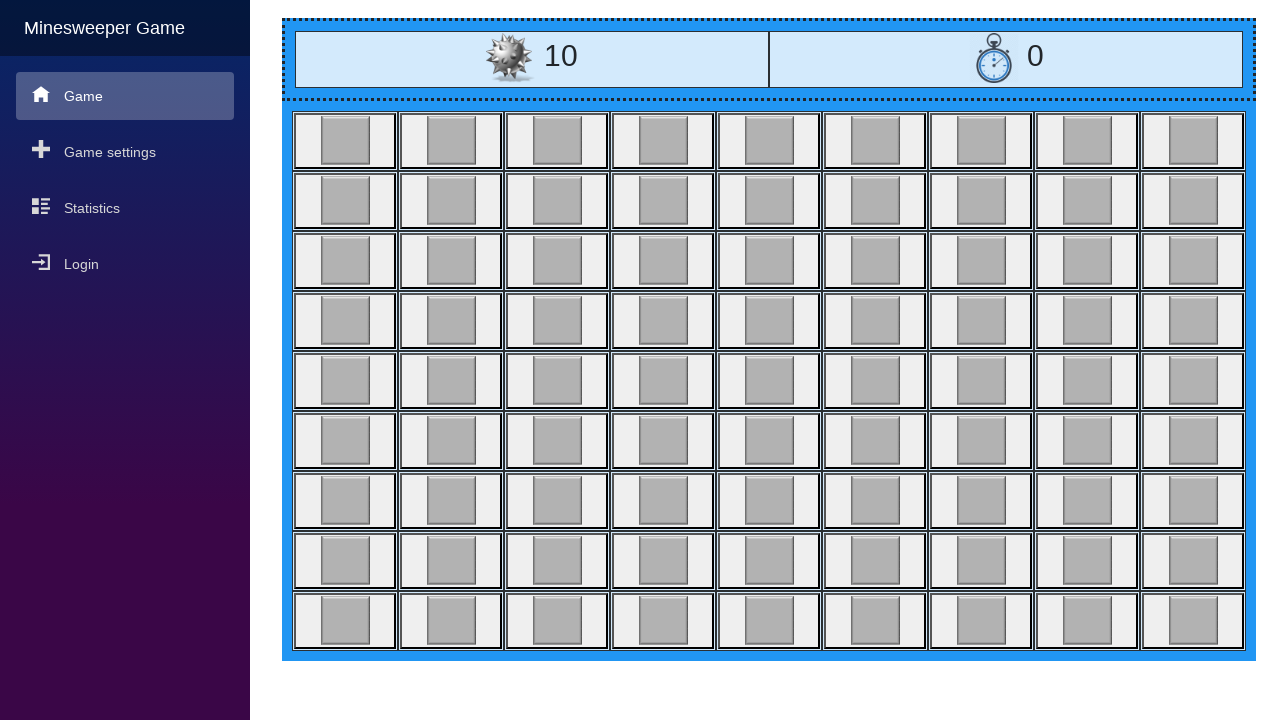

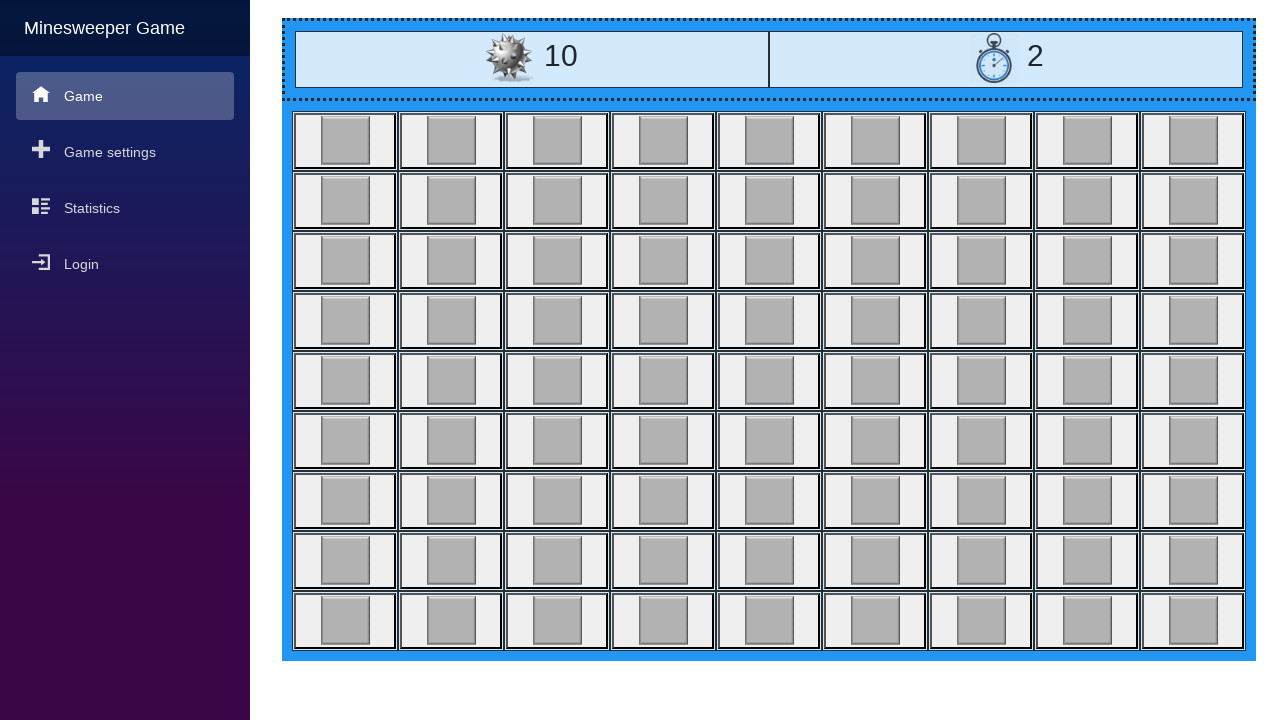